Navigates to the Heroku test app, clicks on Context Menu link, then interacts with various elements on the context menu page including heading, paragraph text, and a clickable box element.

Starting URL: https://the-internet.herokuapp.com/

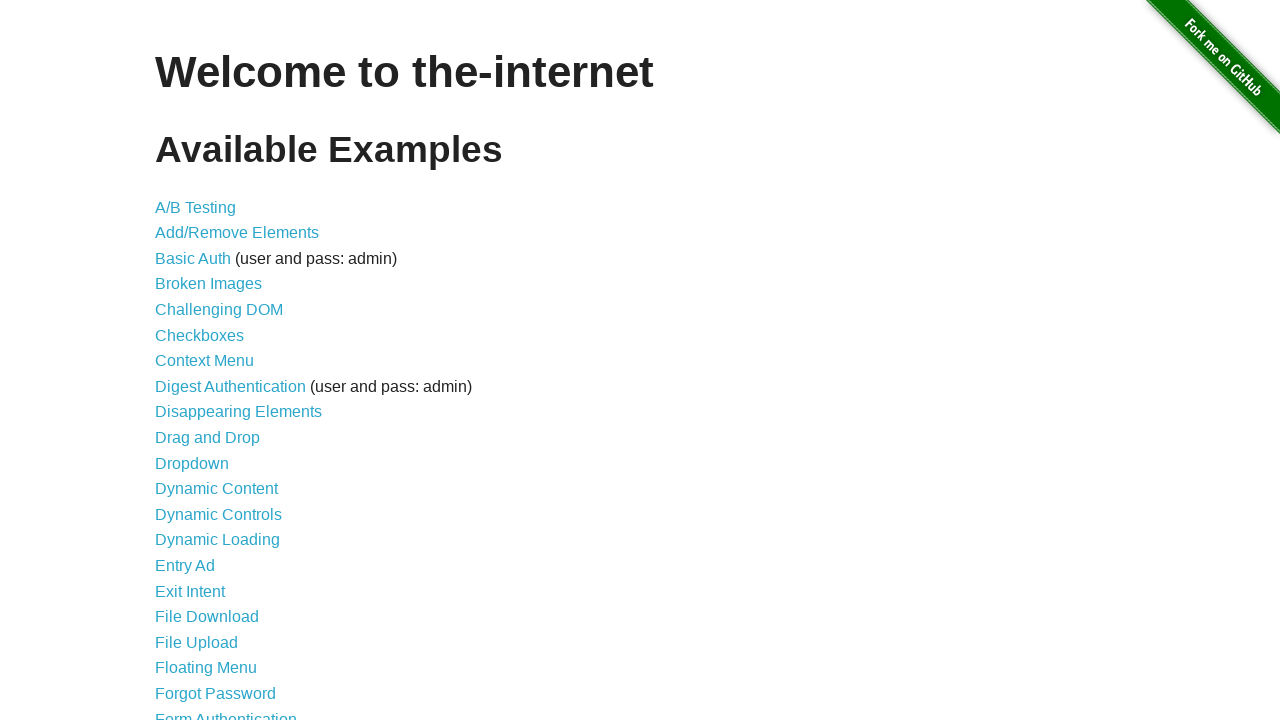

Clicked on Context Menu link at (204, 361) on internal:role=link[name="Context Menu"i]
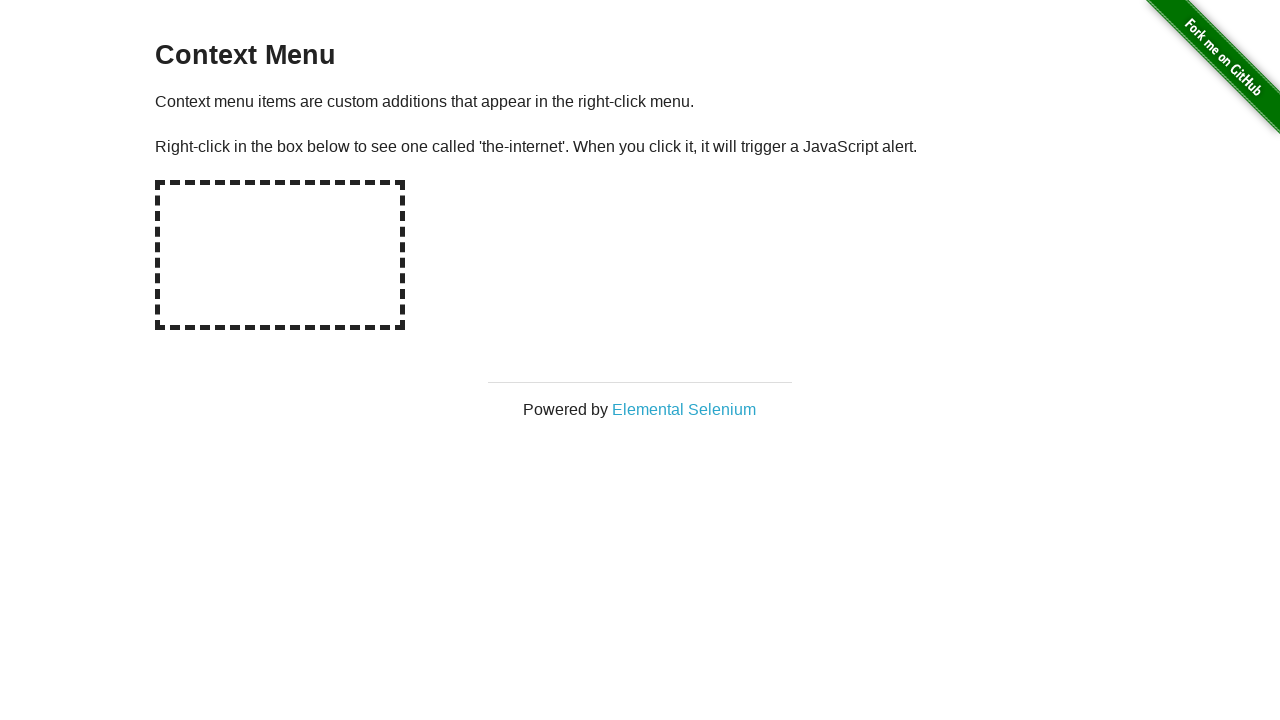

Clicked on Context Menu heading at (640, 56) on internal:role=heading[name="Context Menu"i]
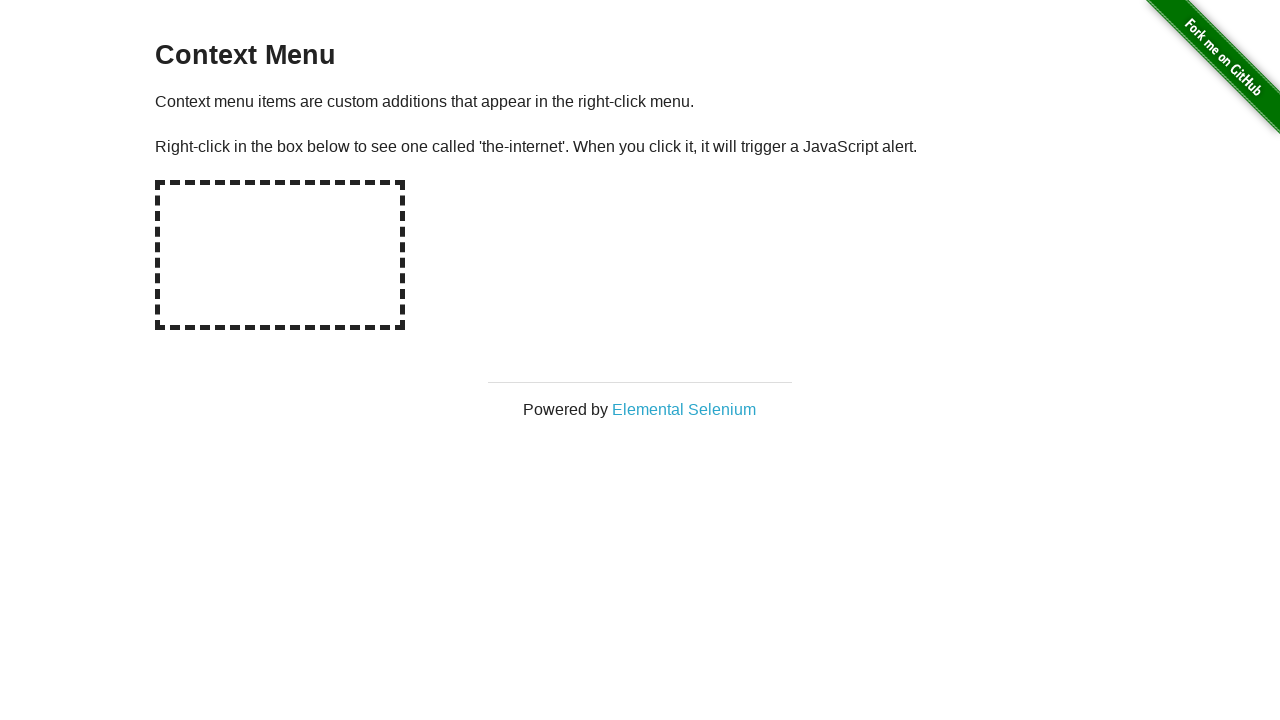

Clicked on first paragraph text about context menu items at (640, 101) on internal:text="Context menu items are custom additions that appear in the right-
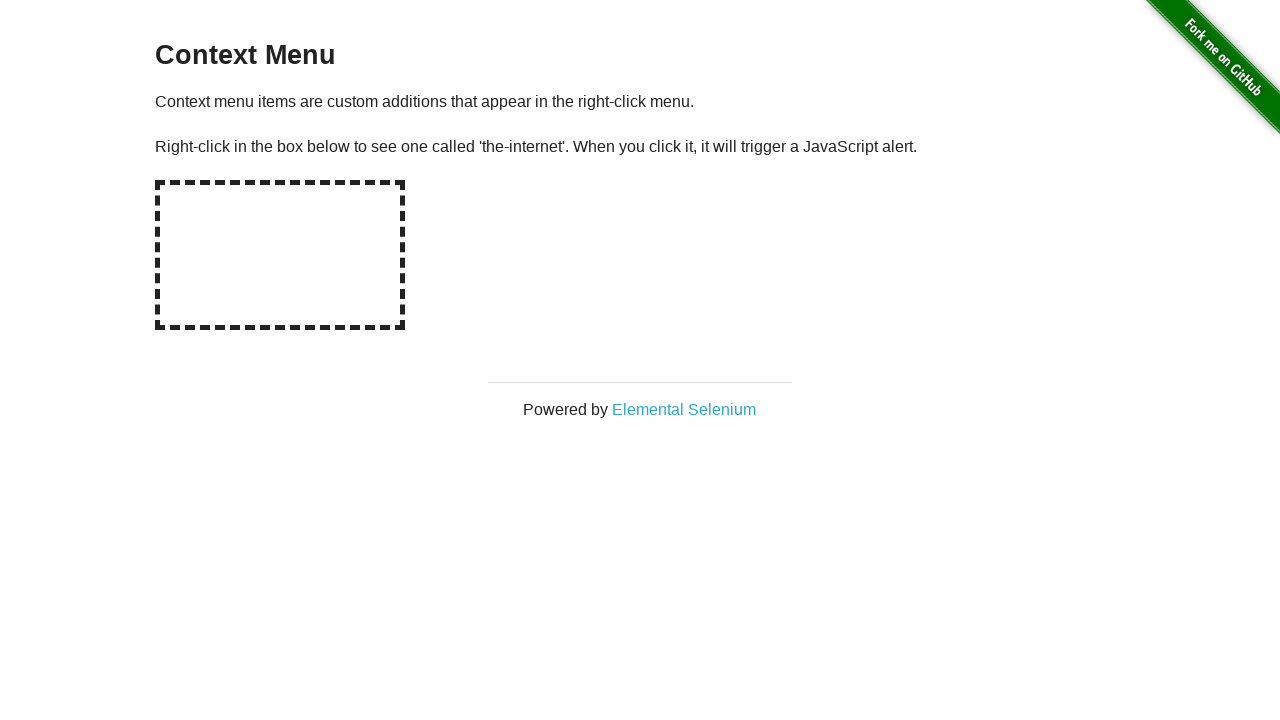

Clicked on second paragraph text about right-click instructions at (640, 147) on internal:text="Right-click in the box below to see one called 'the-internet'. Wh
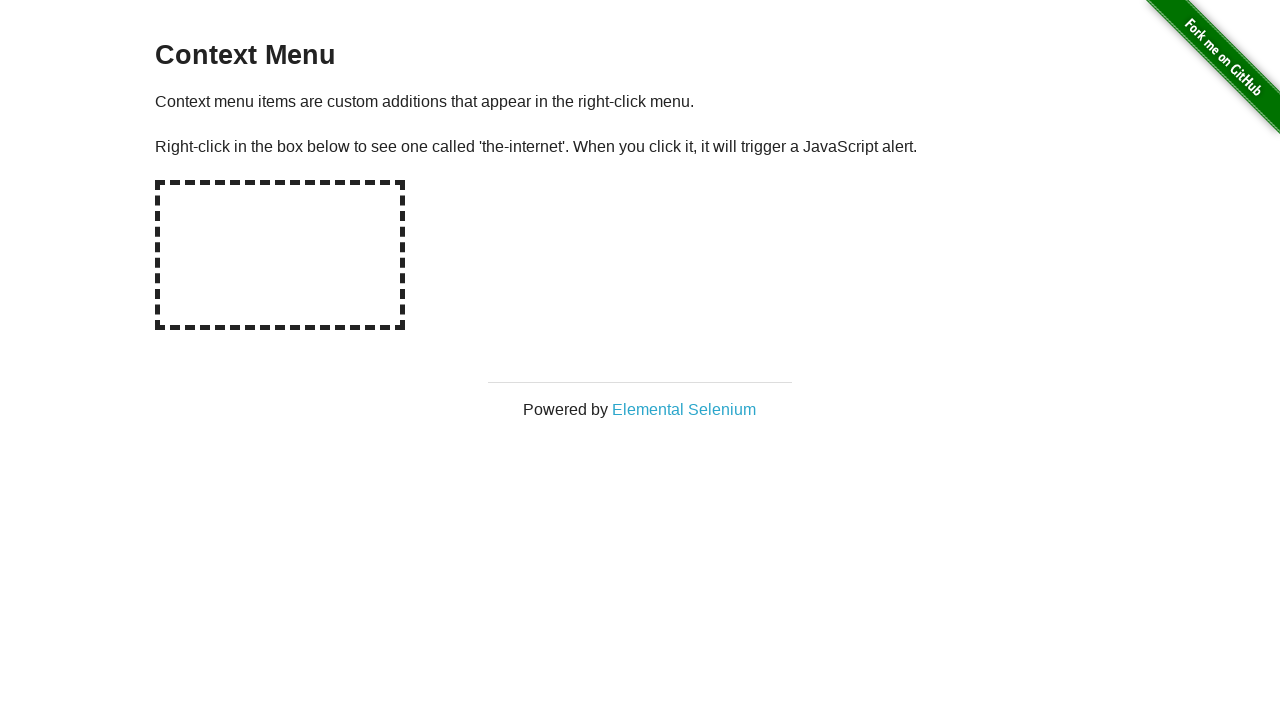

Clicked on the hot-spot box element at (280, 255) on #hot-spot
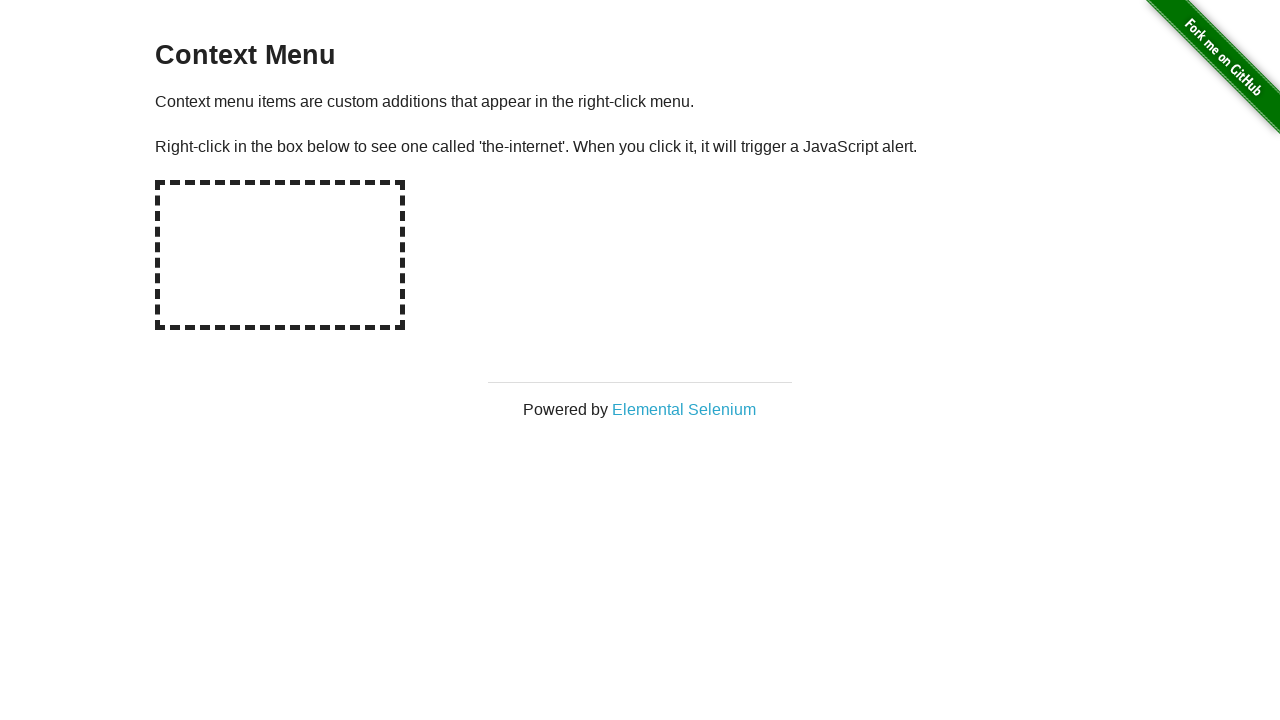

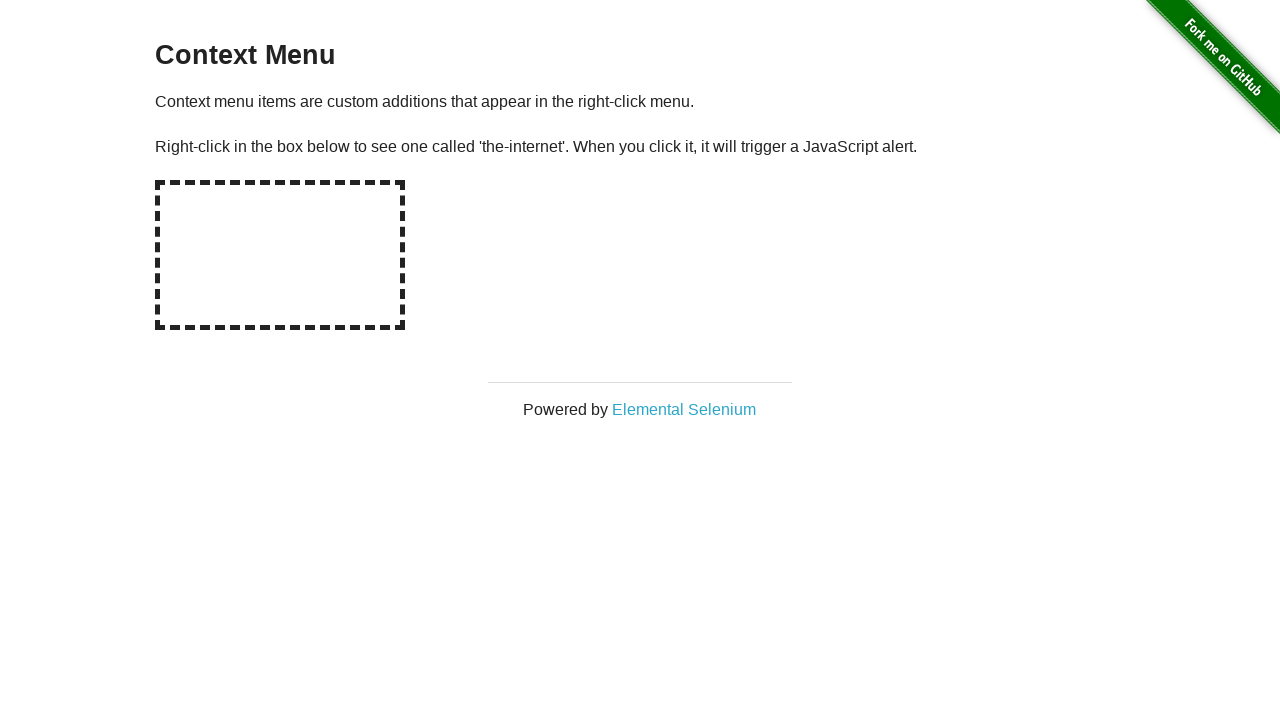